Tests navigation to the Jobs page by verifying the menu item text and clicking on it to verify the page title

Starting URL: https://alchemy.hguy.co/jobs

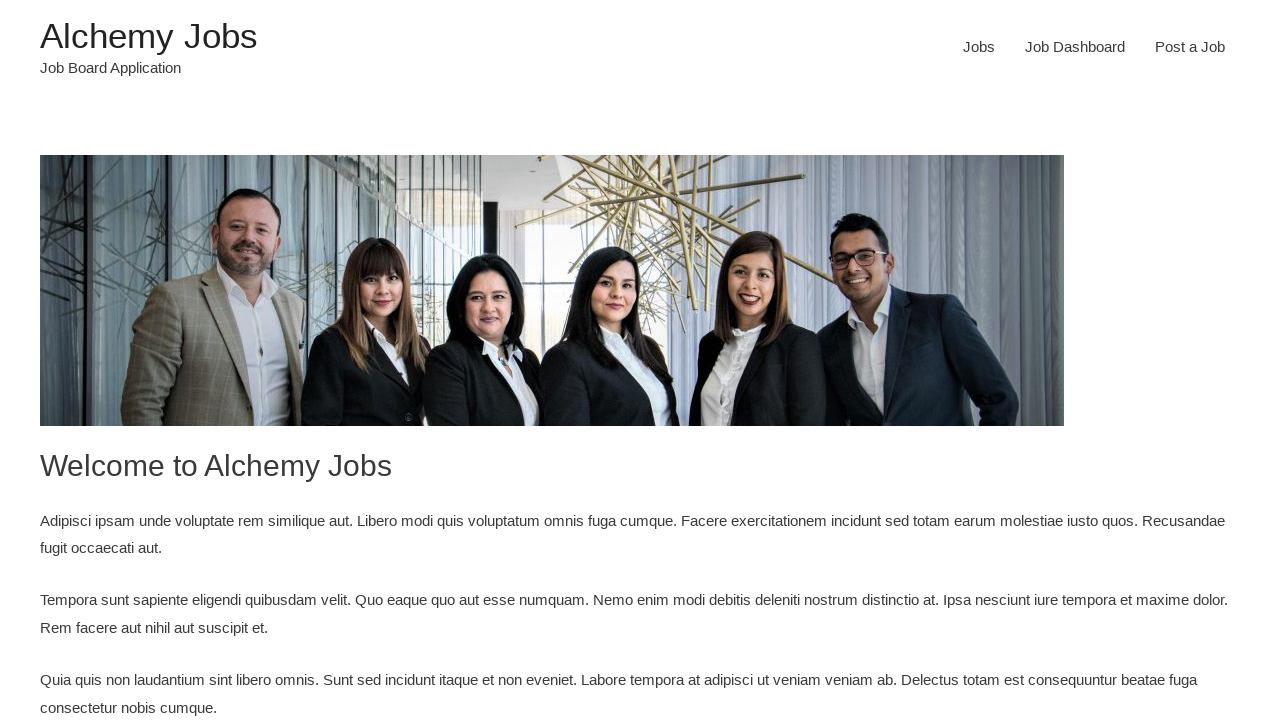

Located Jobs menu item
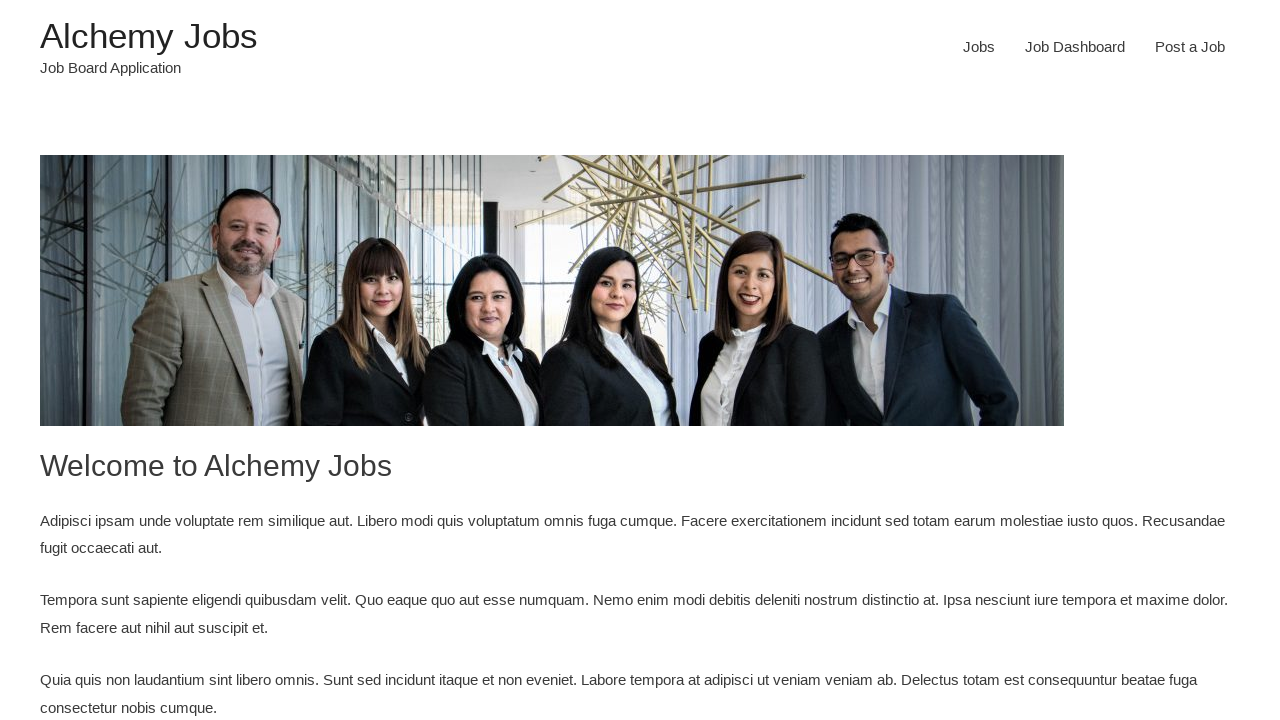

Verified Jobs menu item text content is 'Jobs'
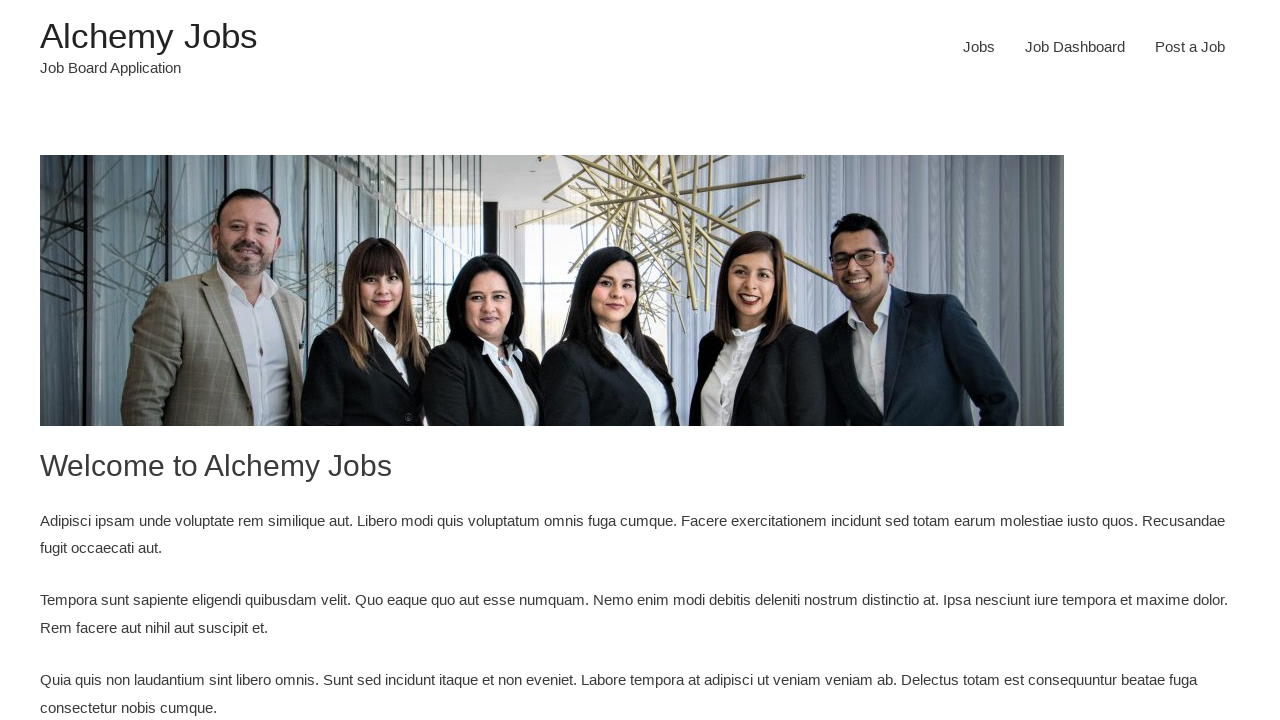

Clicked on Jobs menu item to navigate to Jobs page at (979, 47) on #menu-item-24
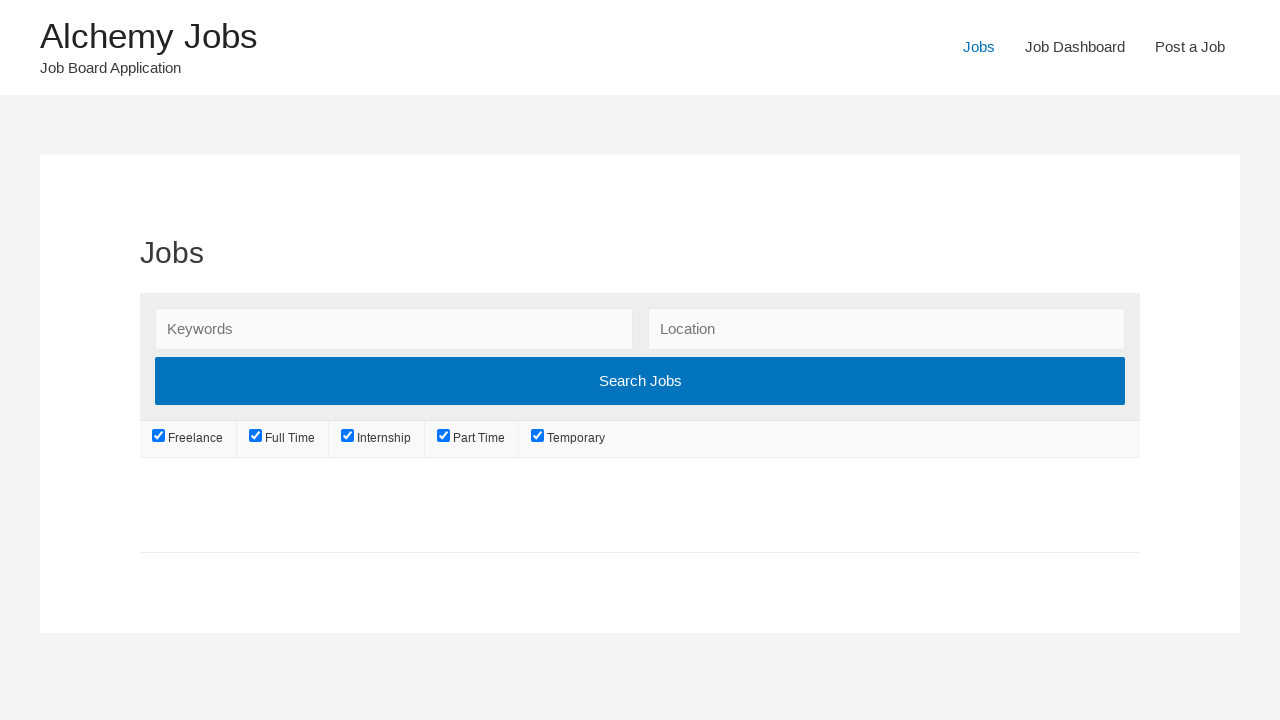

Verified page title is 'Jobs – Alchemy Jobs' after navigation
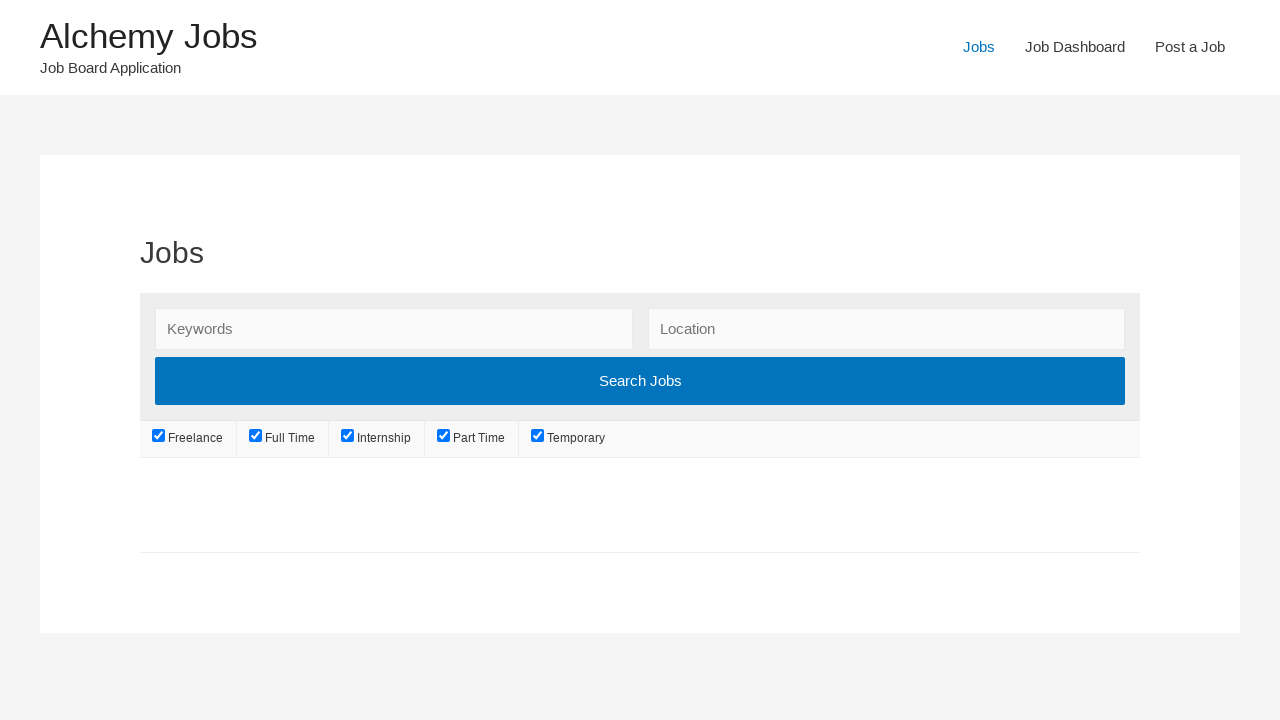

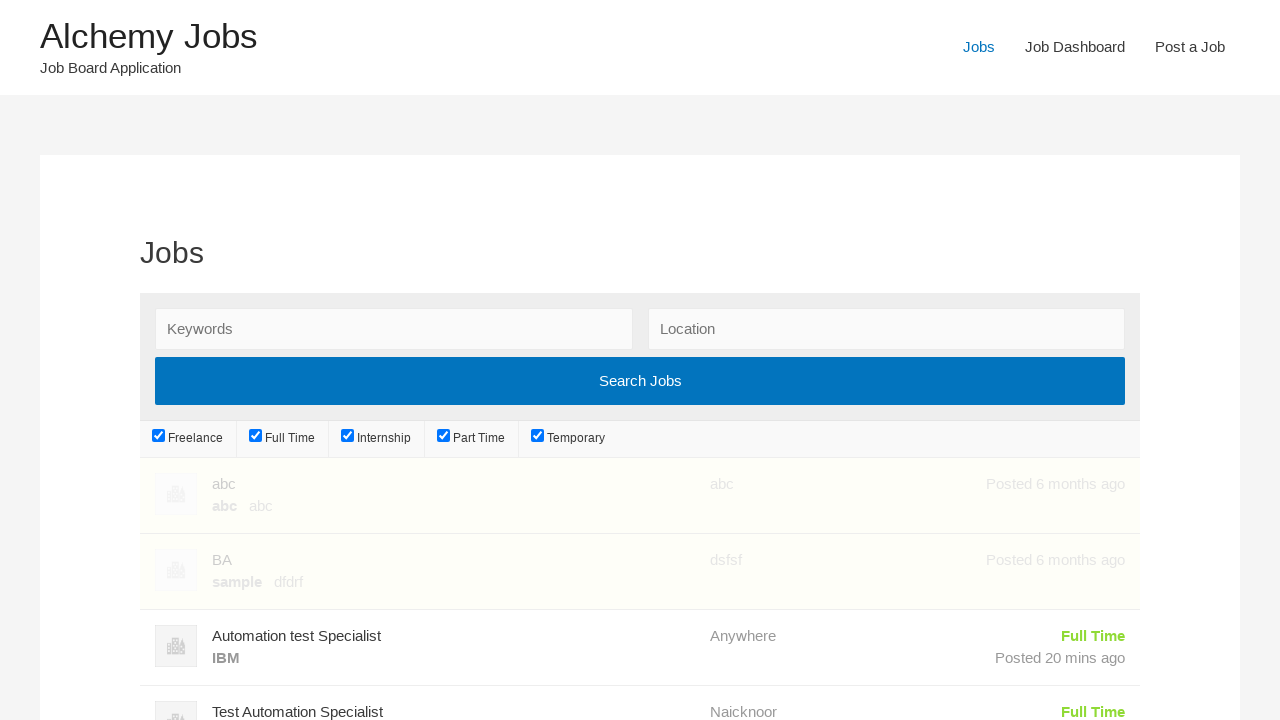